Tests window handling functionality by clicking a link that opens a new window, switching to the new window to verify its content, and then switching back to the original window to verify it's still accessible.

Starting URL: https://the-internet.herokuapp.com/windows

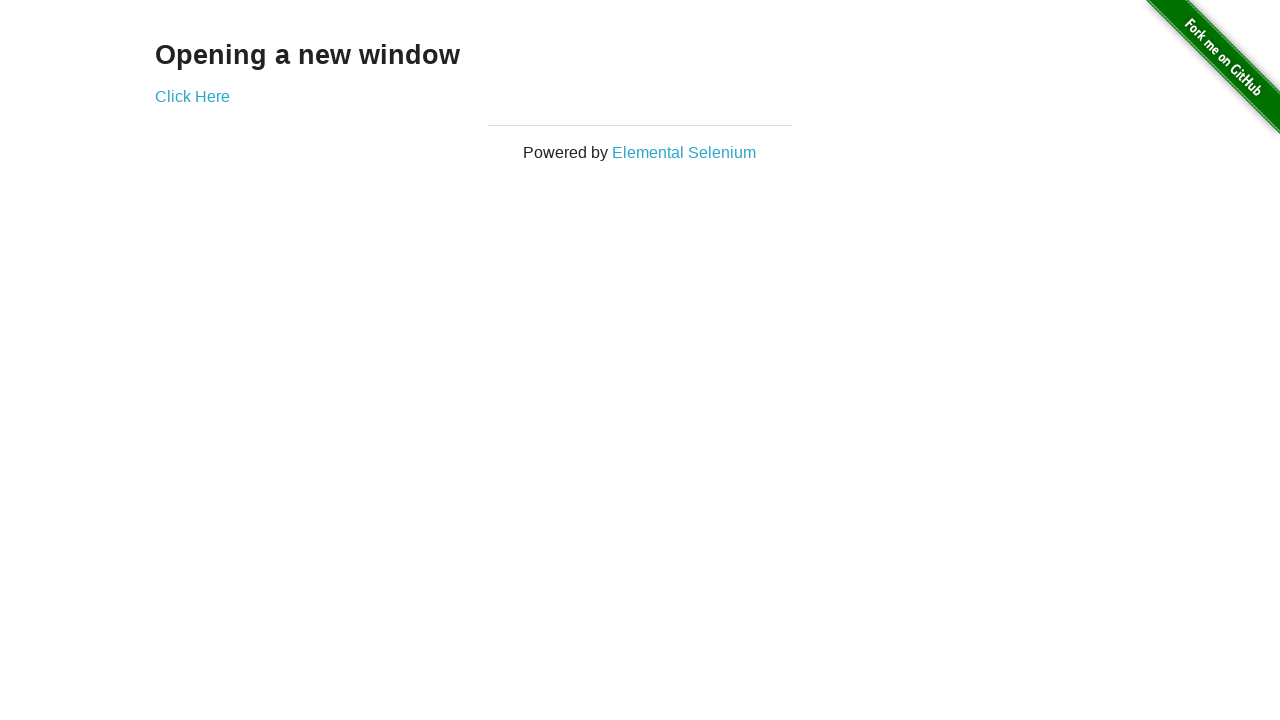

Waited for h3 selector to load on initial page
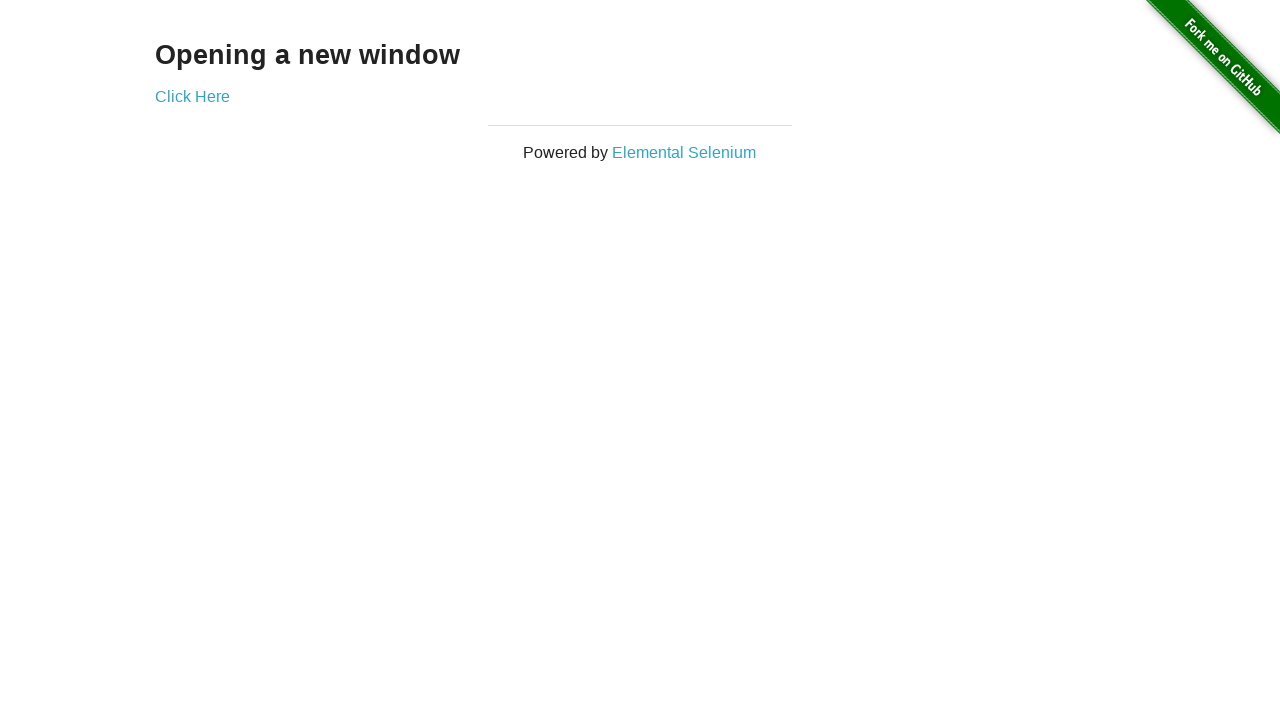

Verified h3 text is 'Opening a new window'
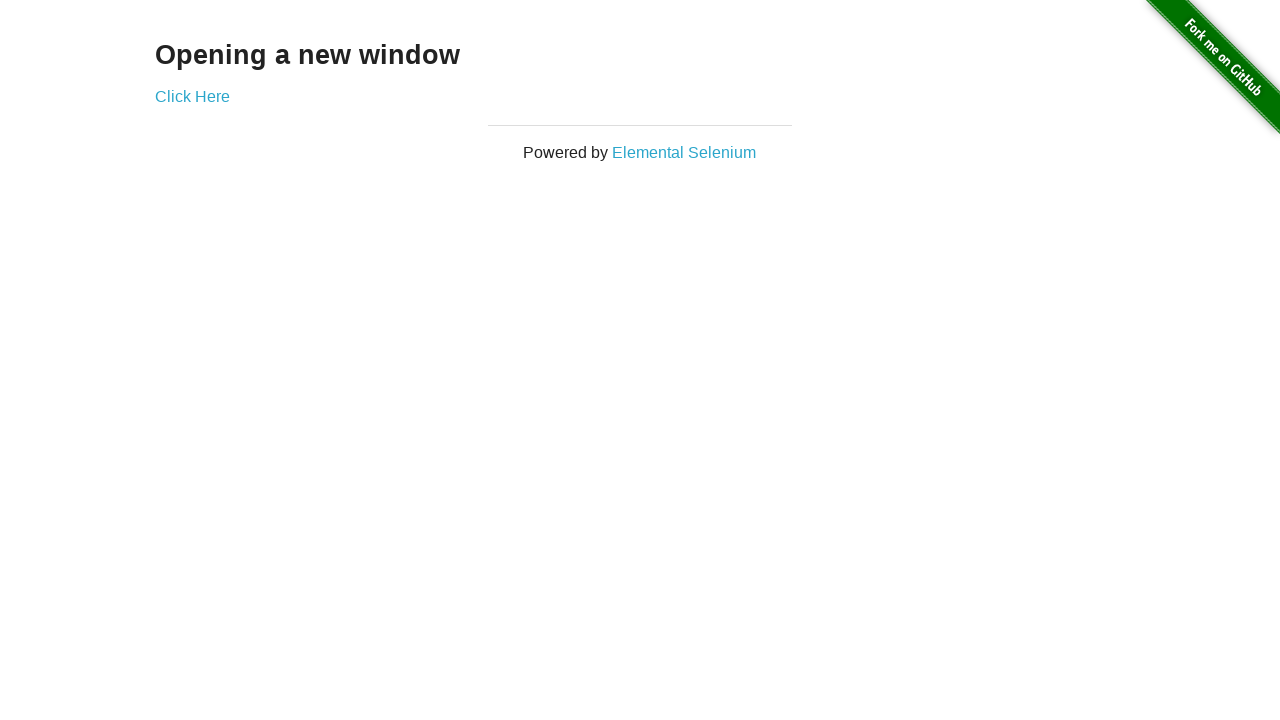

Verified page title is 'The Internet'
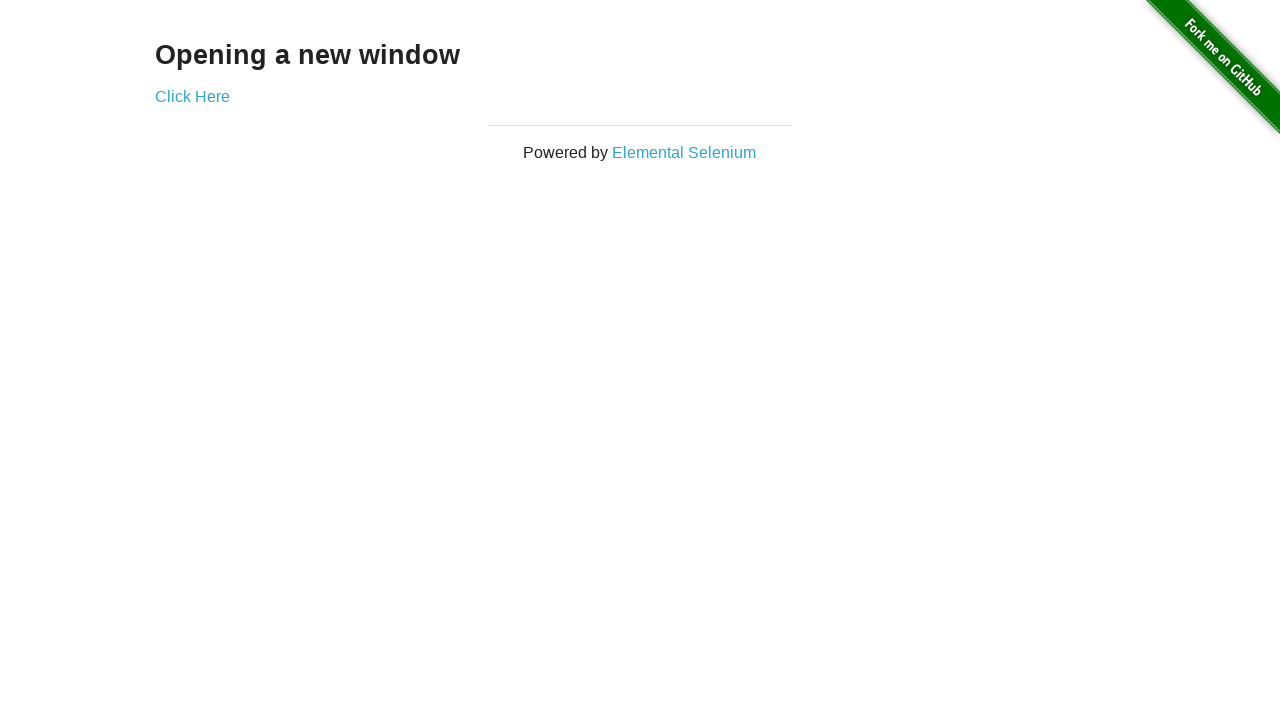

Clicked 'Click Here' link to open new window at (192, 96) on a:text('Click Here')
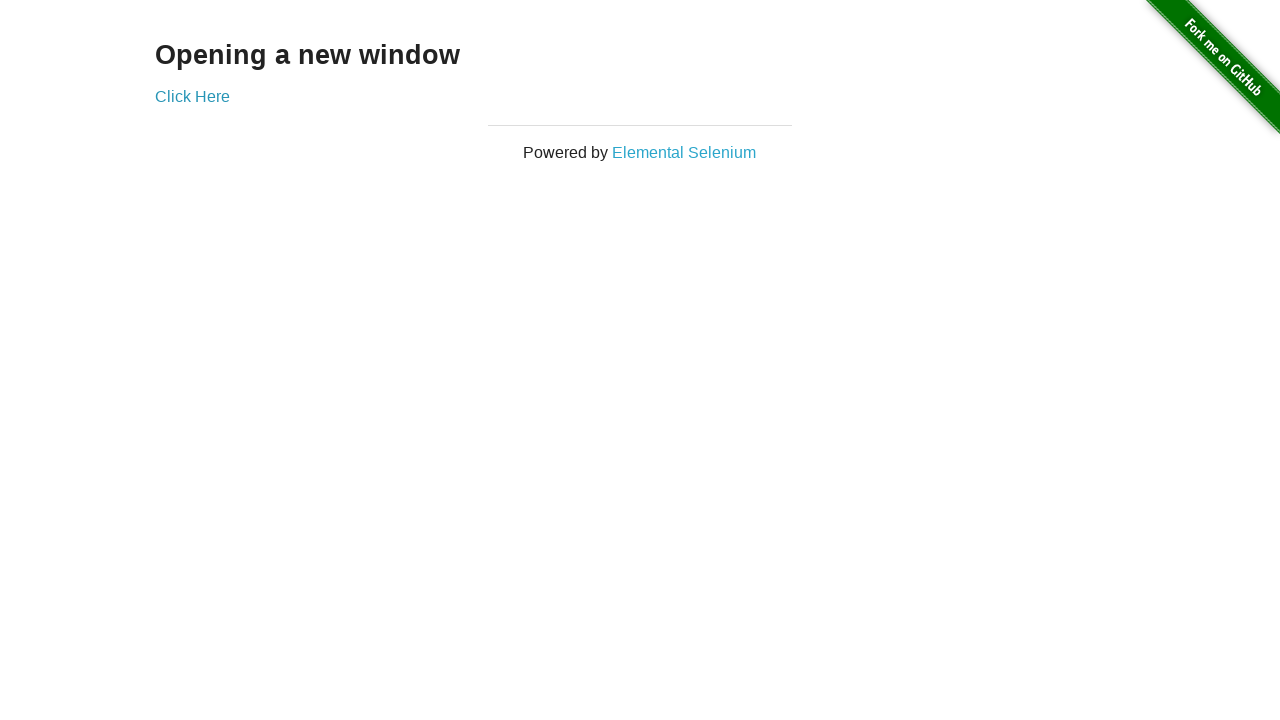

New window opened and load state completed
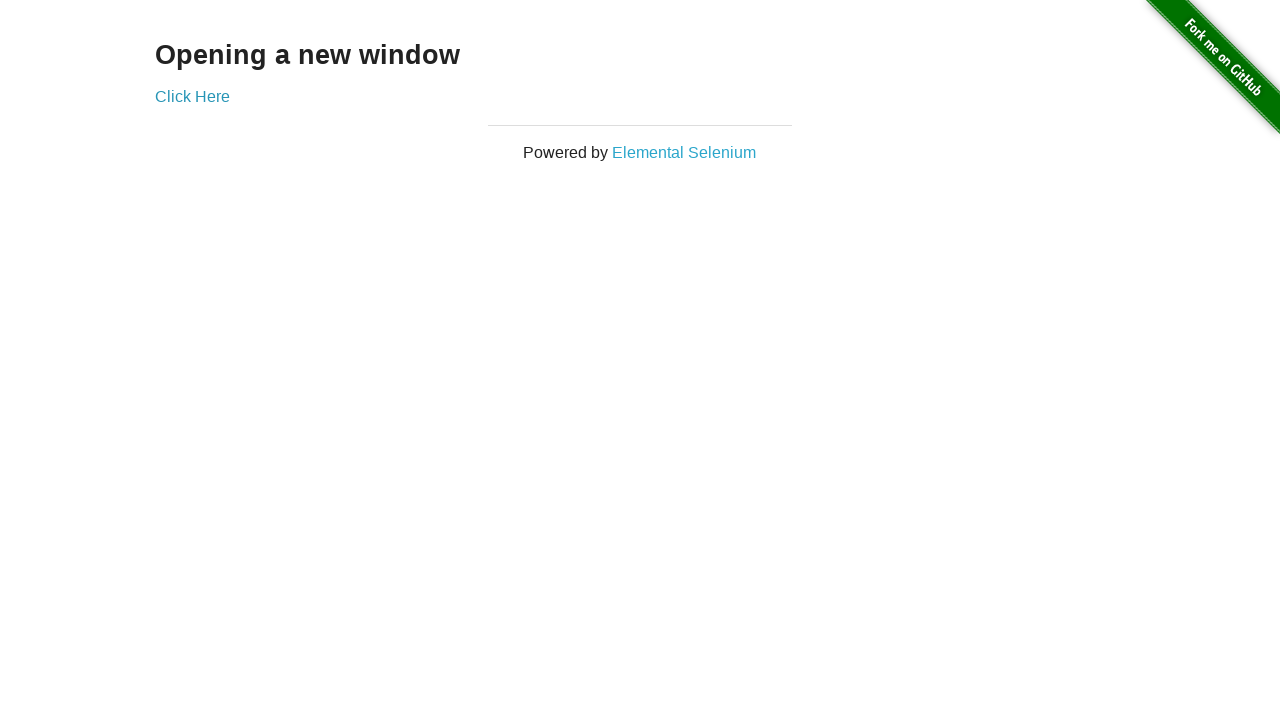

Verified new window title is 'New Window'
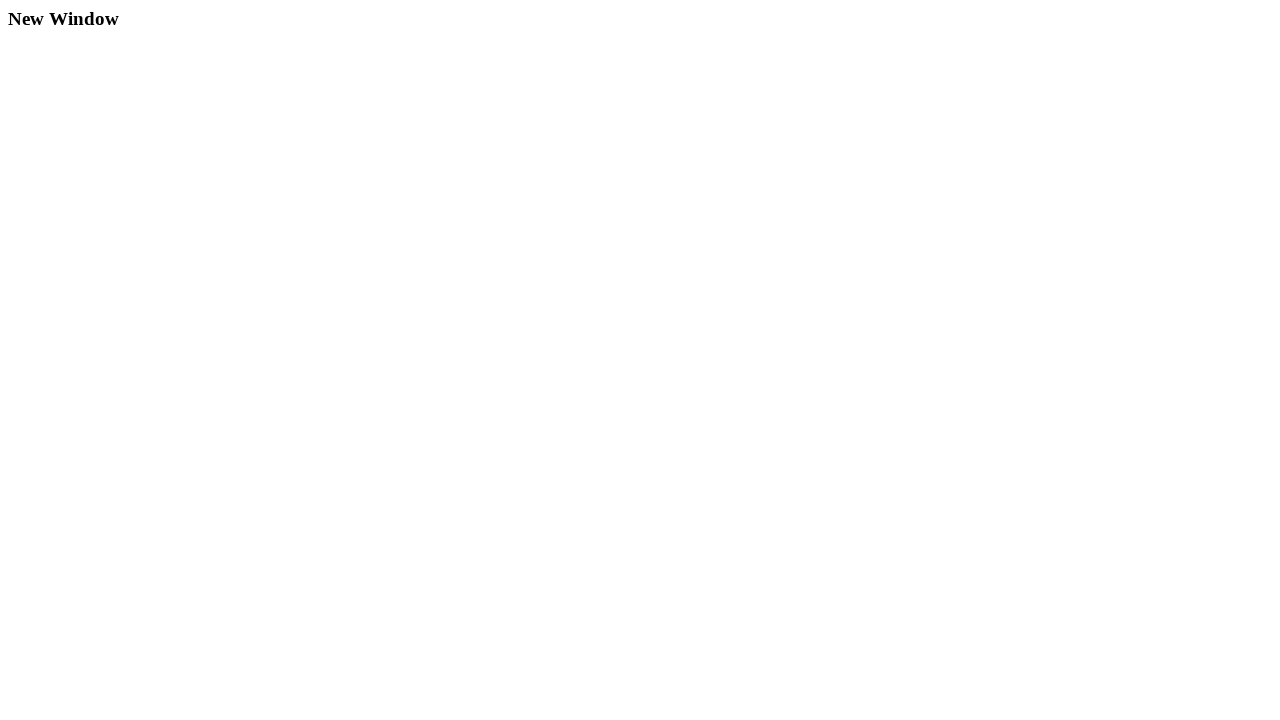

Verified h3 text on new window is 'New Window'
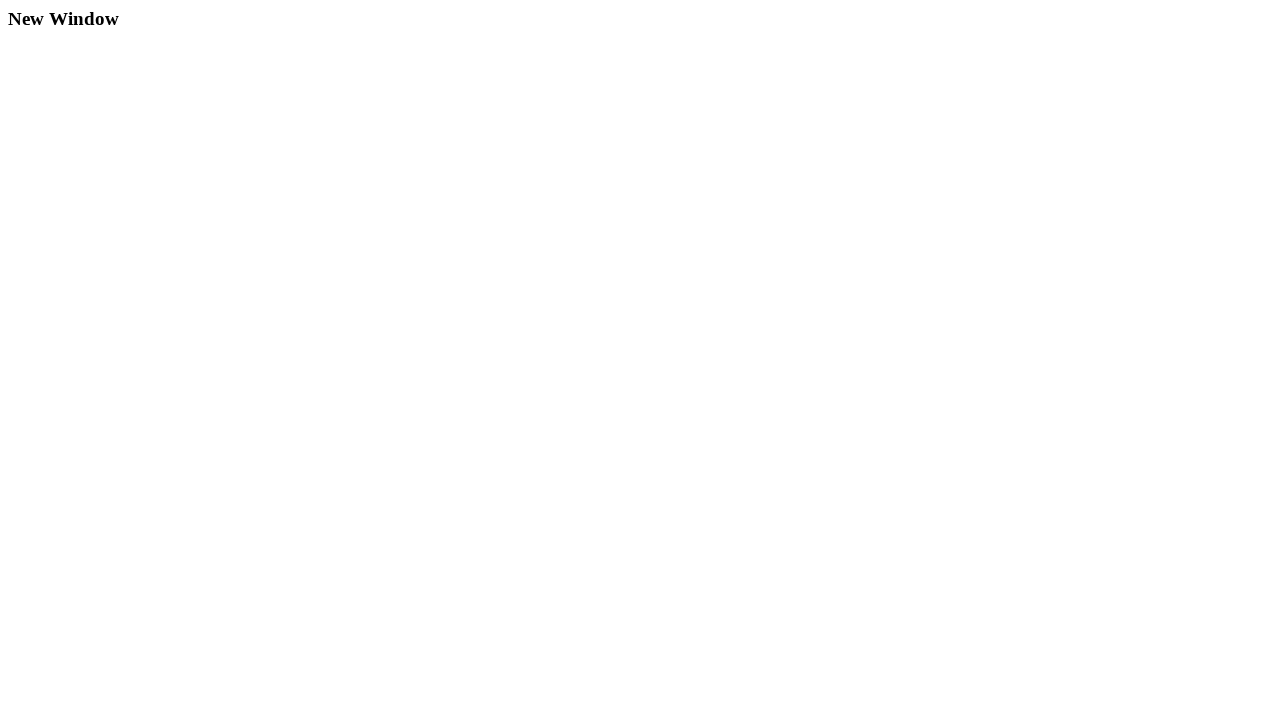

Switched back to original page
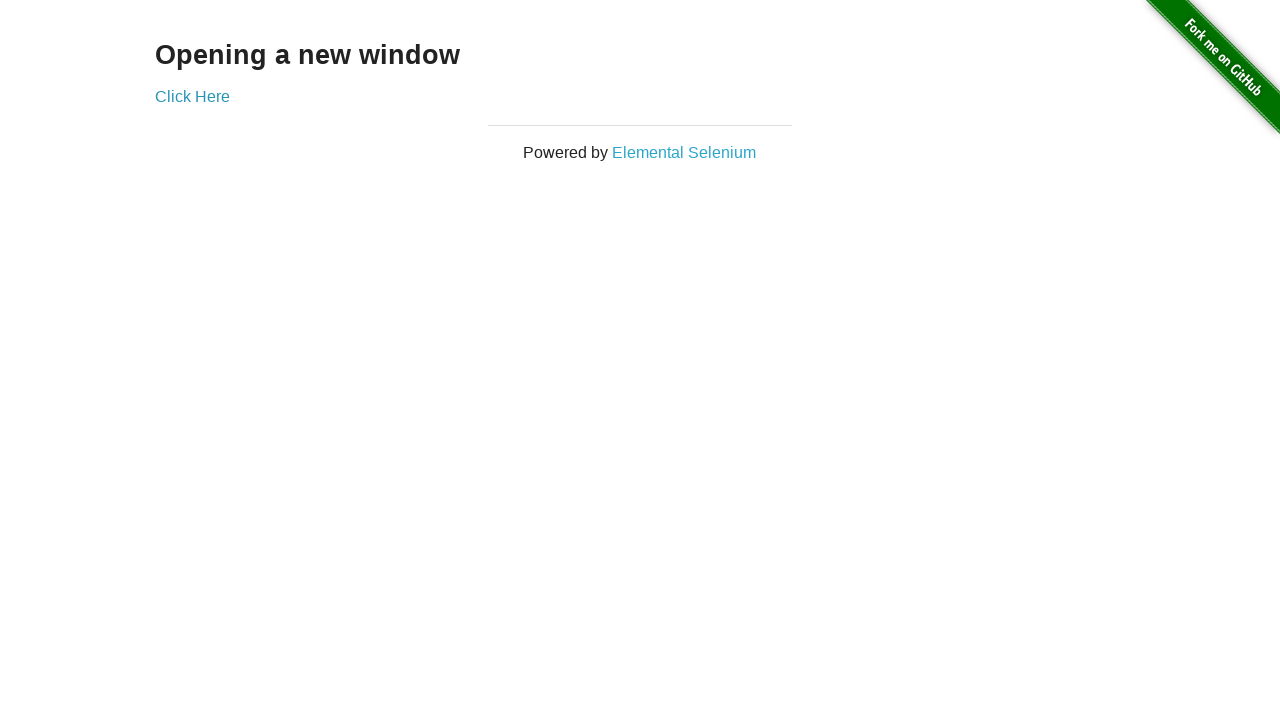

Verified original page title is still 'The Internet'
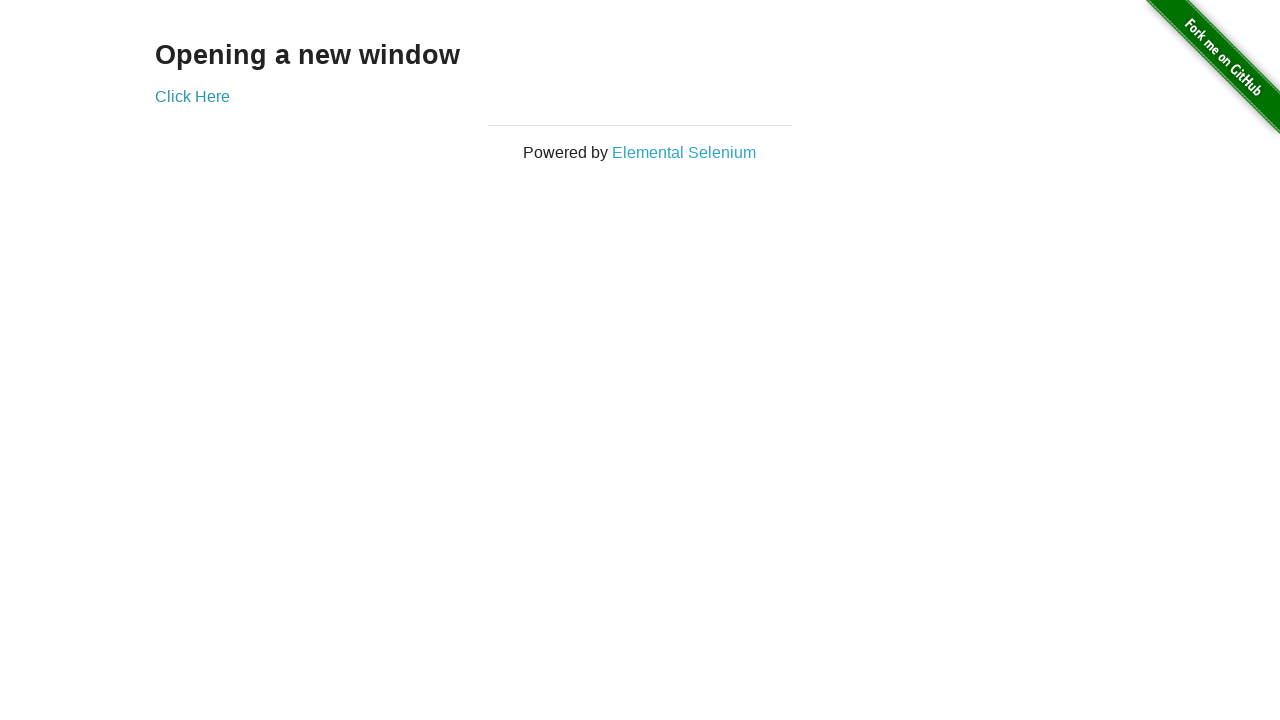

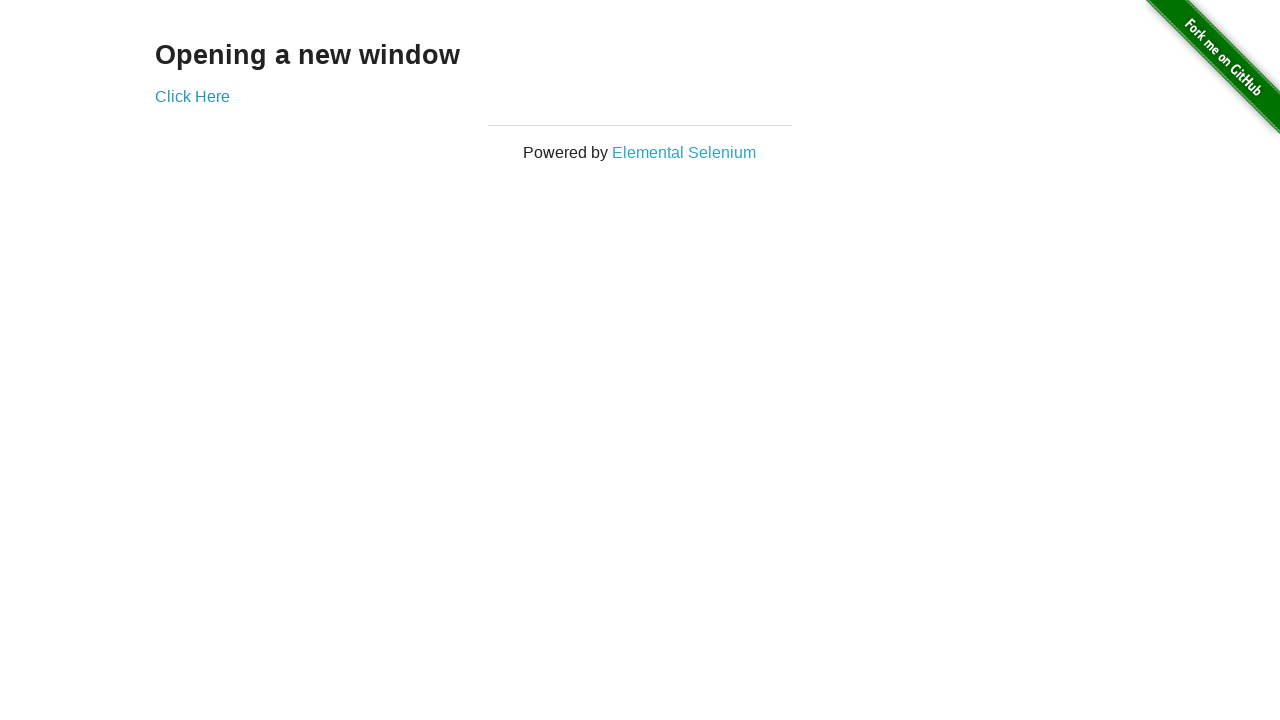